Tests JavaScript prompt alert handling by clicking the JS Prompt button, entering text into the alert, and accepting it

Starting URL: https://the-internet.herokuapp.com/javascript_alerts

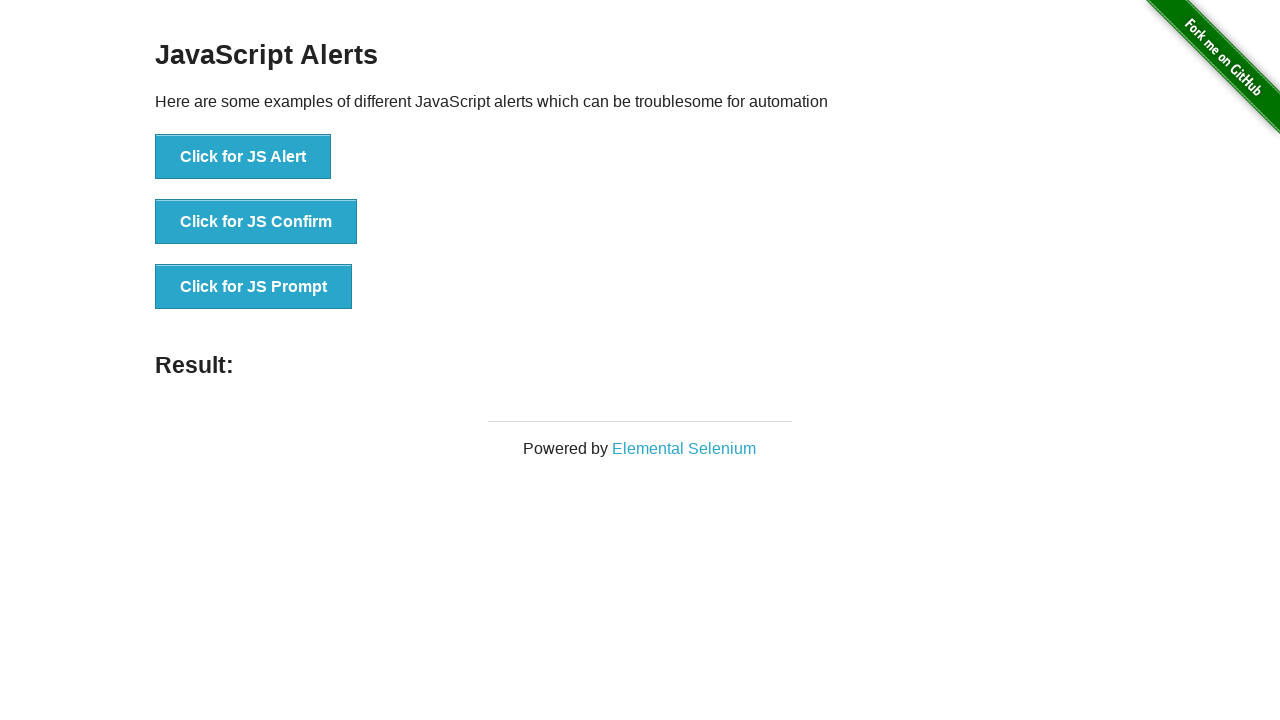

Clicked the JS Prompt button to trigger the prompt alert at (254, 287) on xpath=//button[@onclick='jsPrompt()']
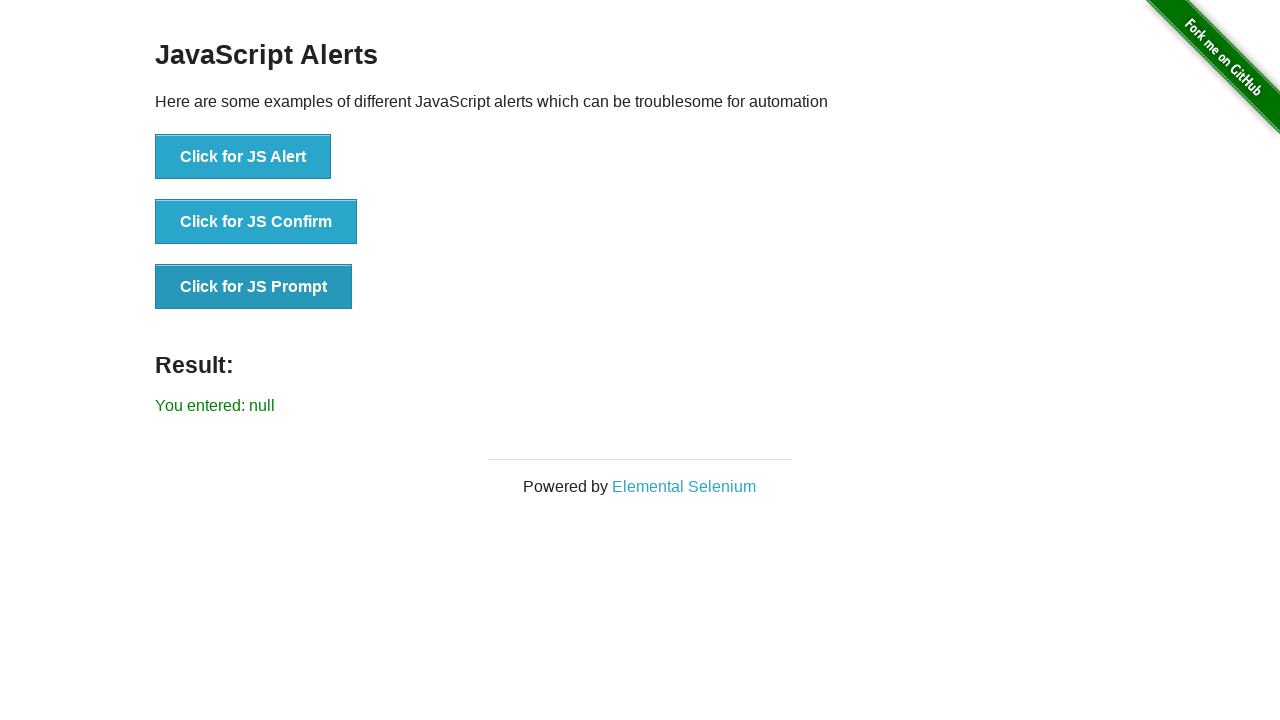

Registered initial dialog handler
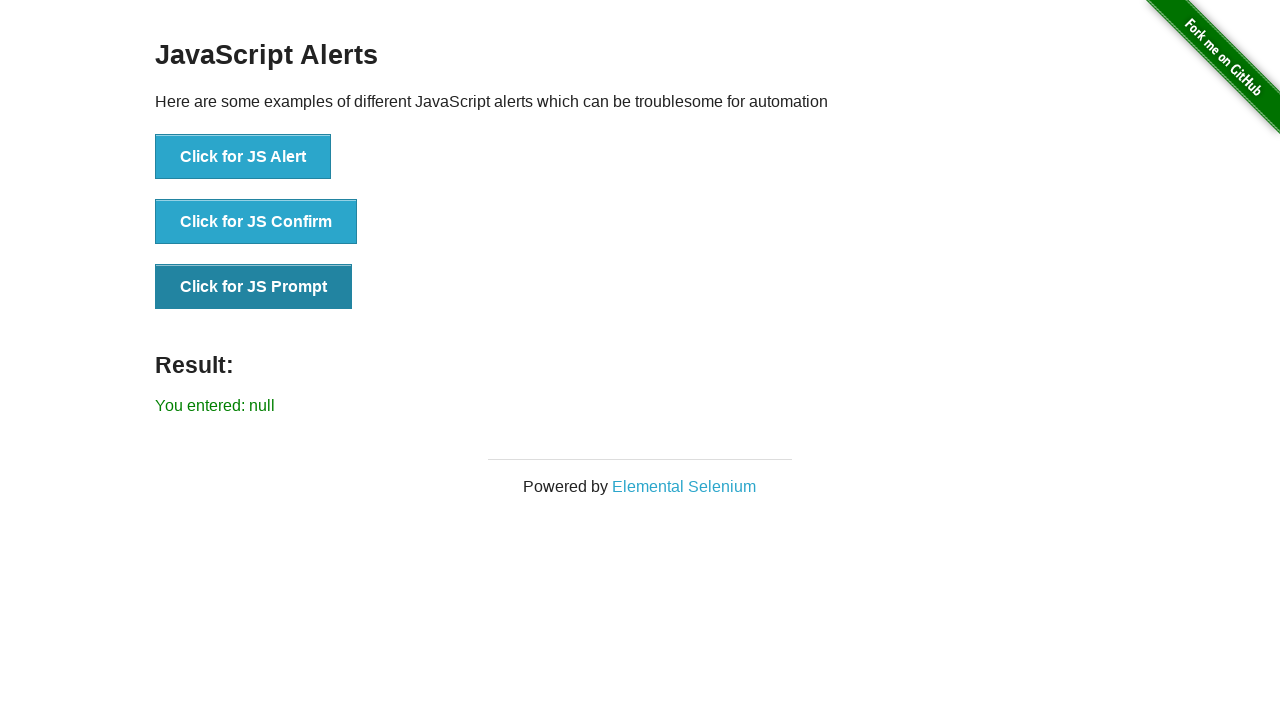

Removed the initial dialog handler
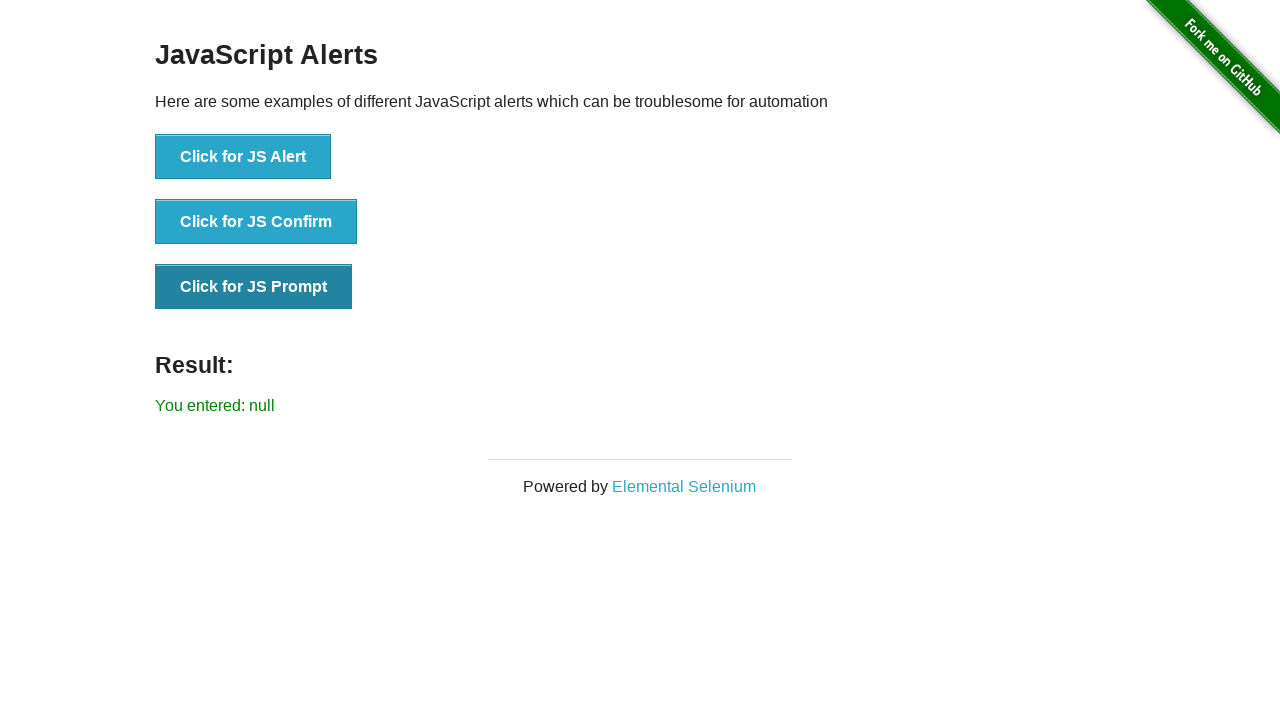

Registered dialog handler with 'TestMessage123' as prompt text
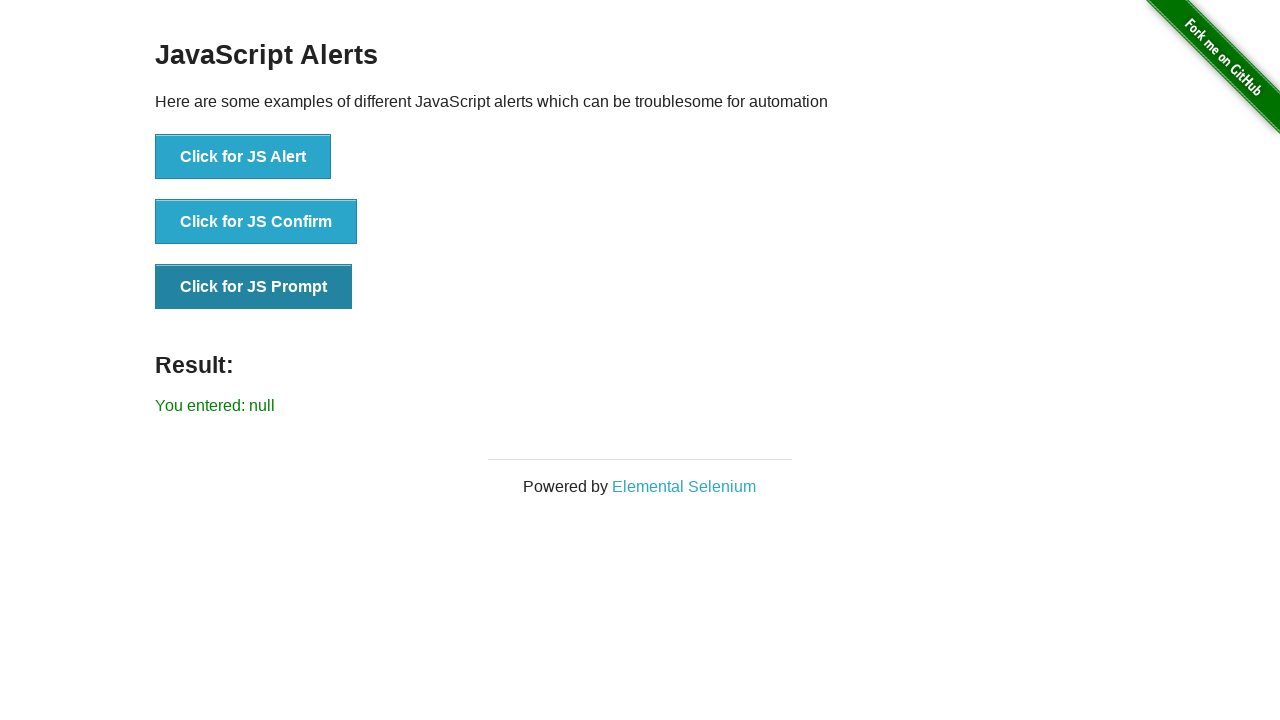

Clicked the JS Prompt button to trigger the prompt alert with handler active at (254, 287) on xpath=//button[@onclick='jsPrompt()']
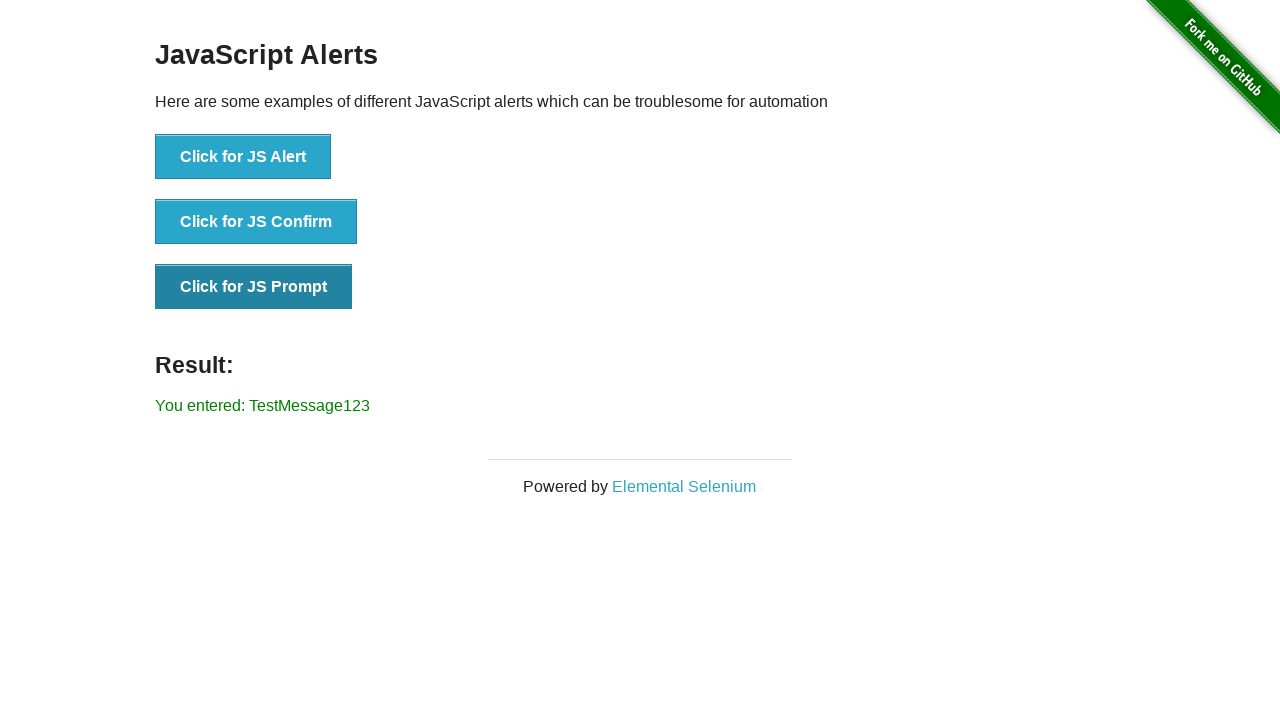

Result element appeared, confirming the prompt was accepted
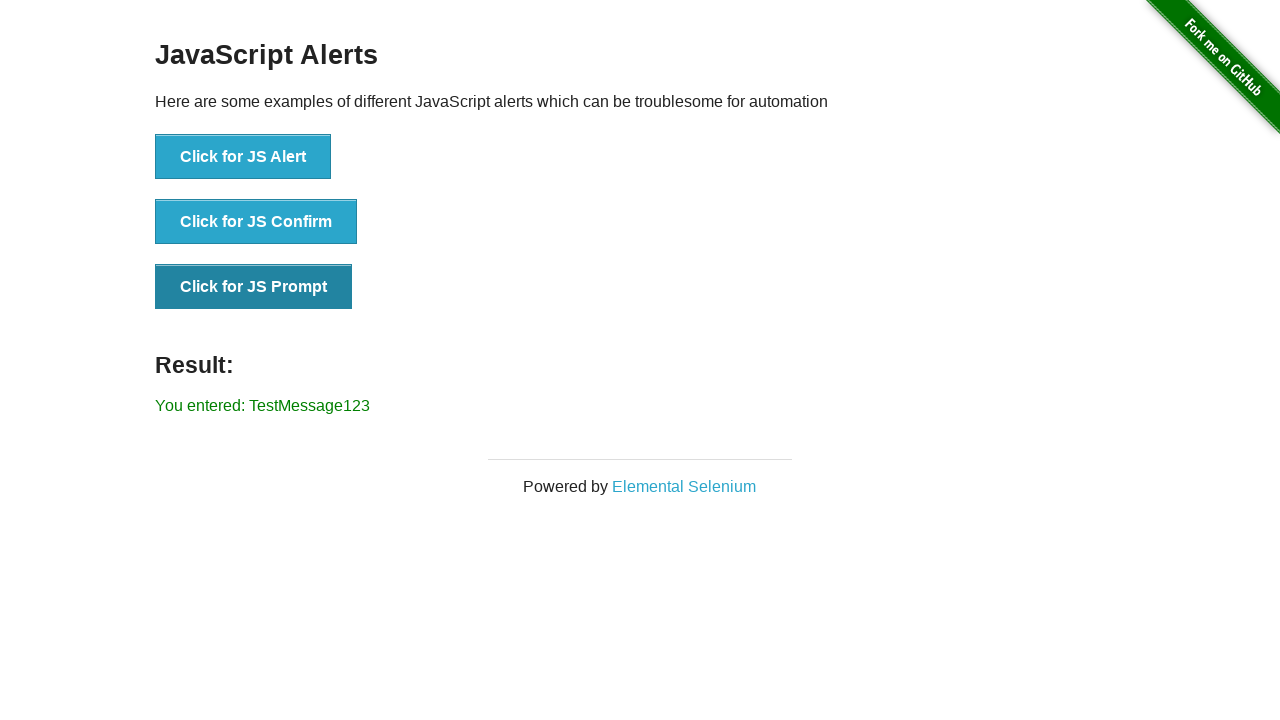

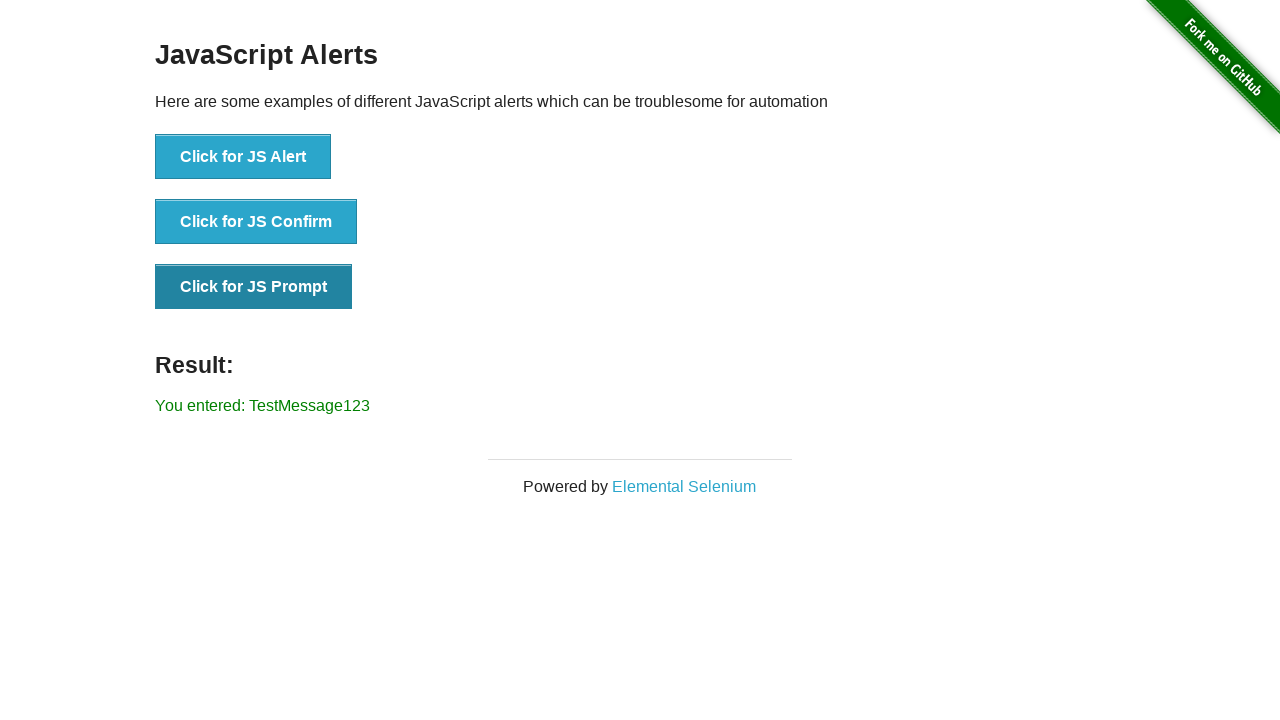